Tests JavaScript prompt dialog by triggering a prompt, entering text into it, and accepting the dialog

Starting URL: https://automationfc.github.io/basic-form/index.html

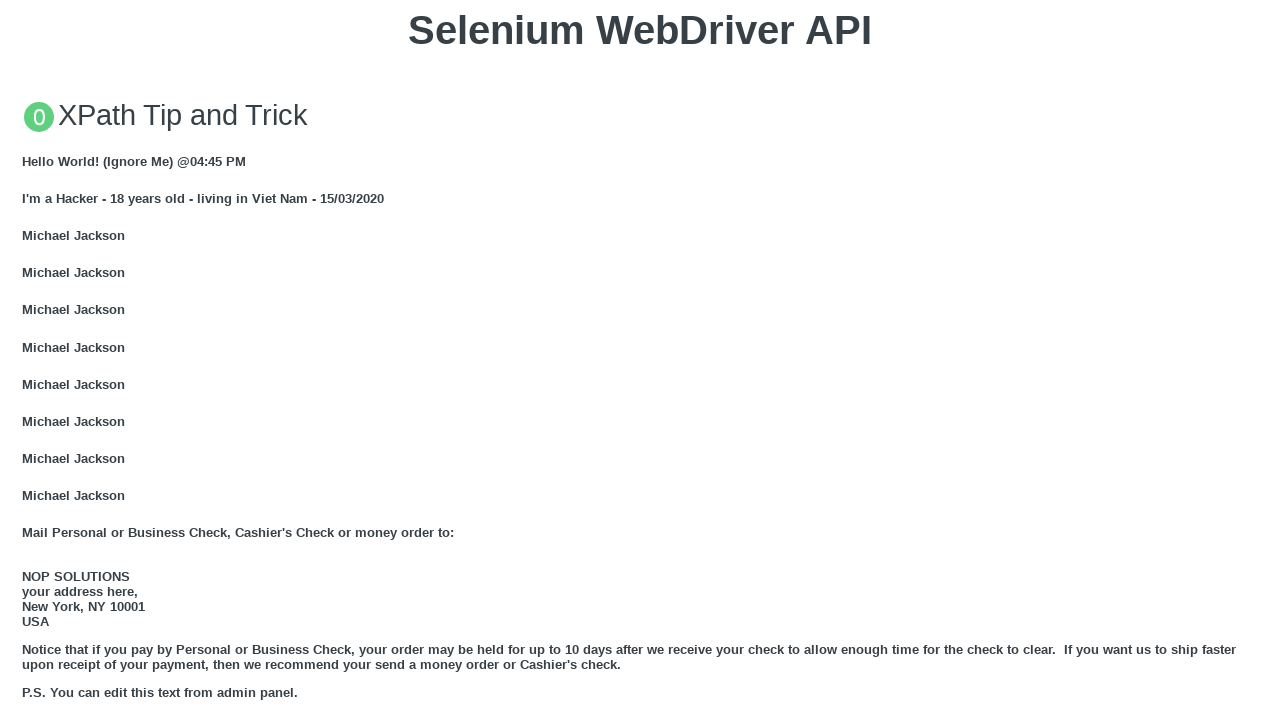

Scrolled to textarea#address area
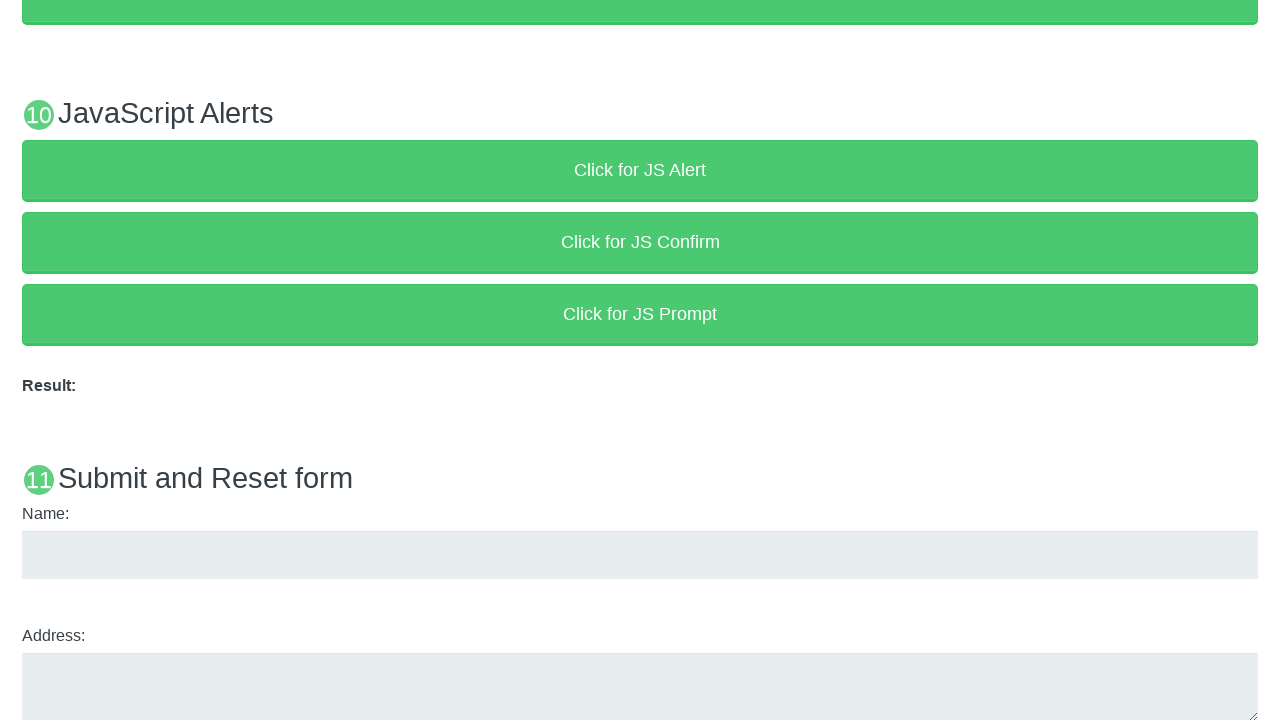

Set up dialog handler to accept prompt with text 'aaaaaaaaaa'
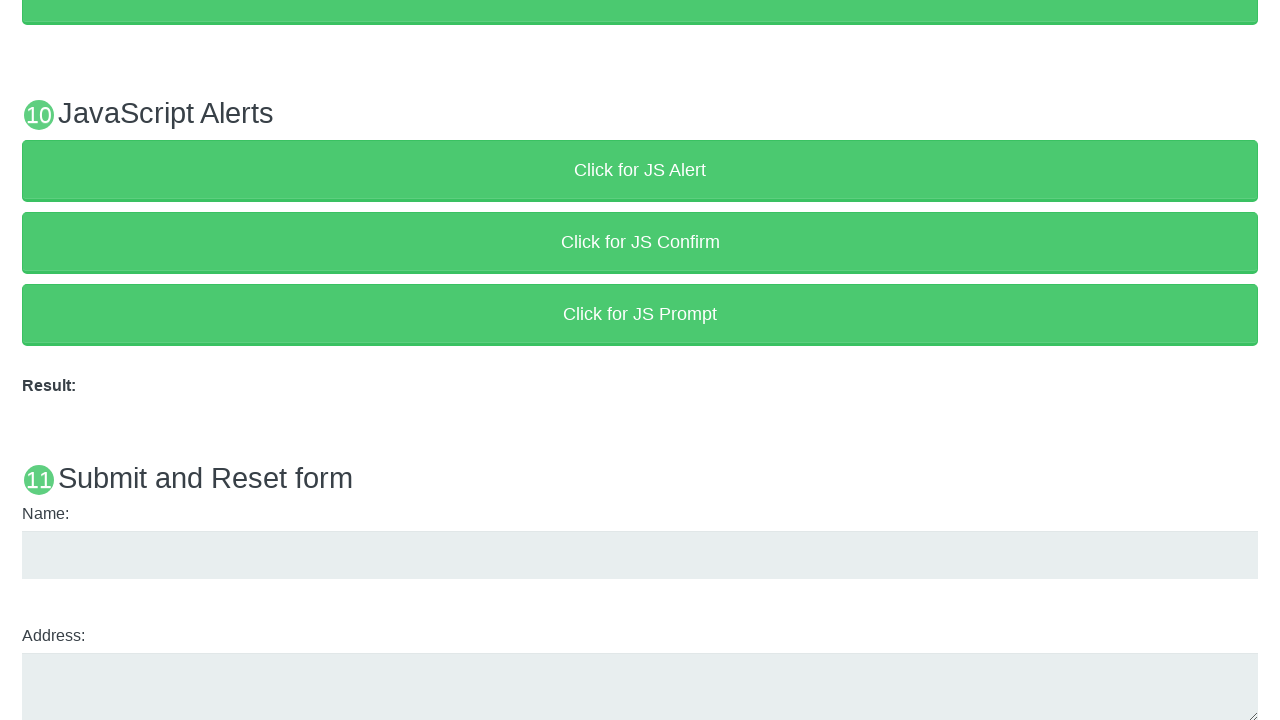

Clicked button to trigger JavaScript prompt dialog at (640, 314) on xpath=//button[text()='Click for JS Prompt']
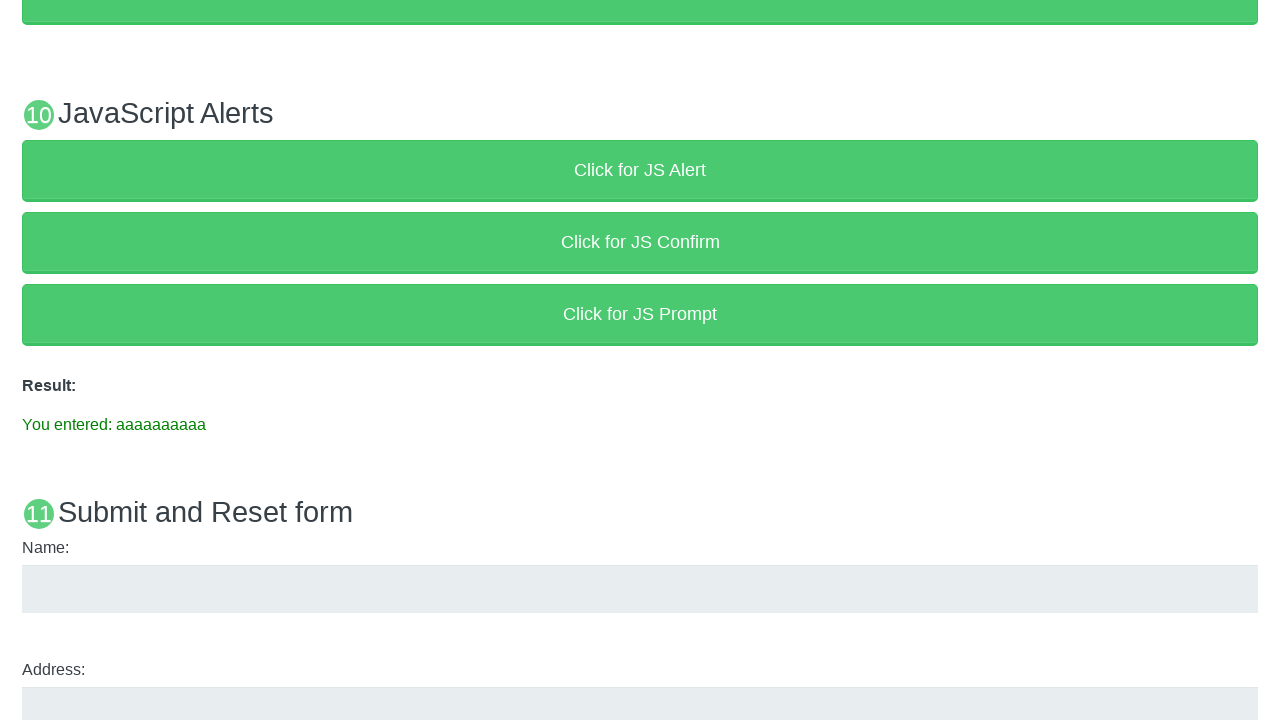

Waited 1000ms for prompt processing
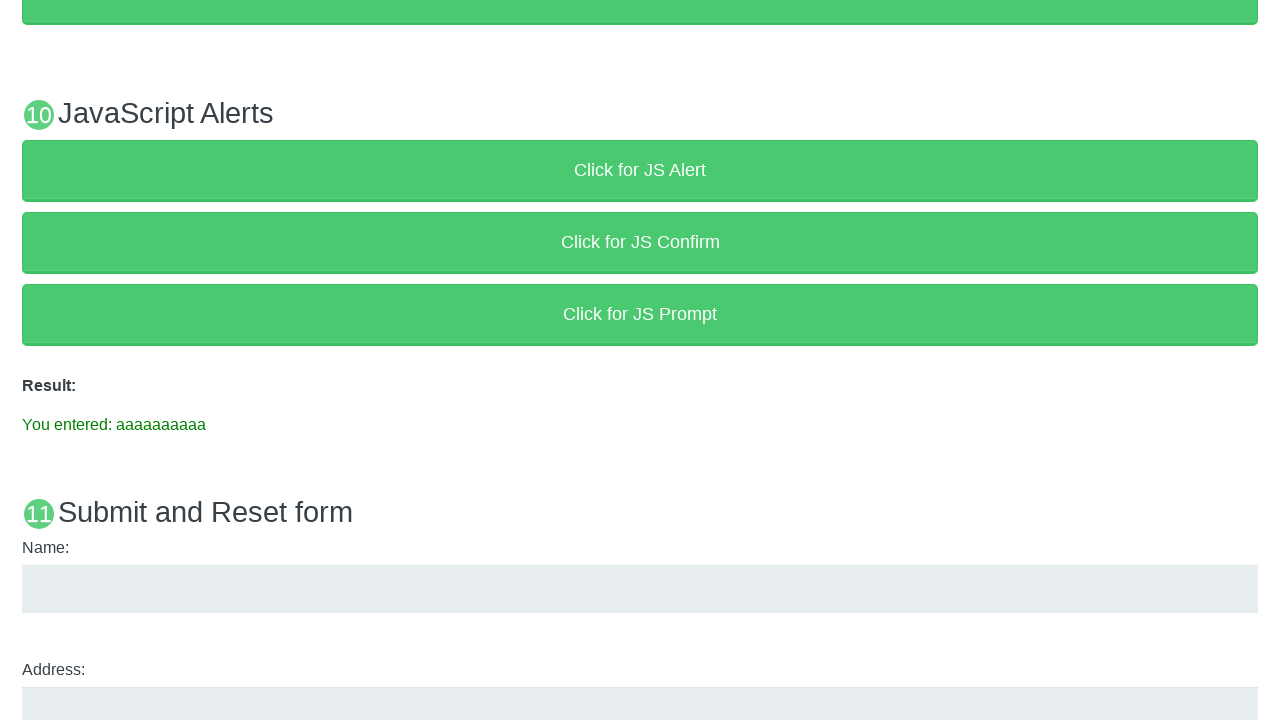

Verified result text matches expected output 'You entered: aaaaaaaaaa'
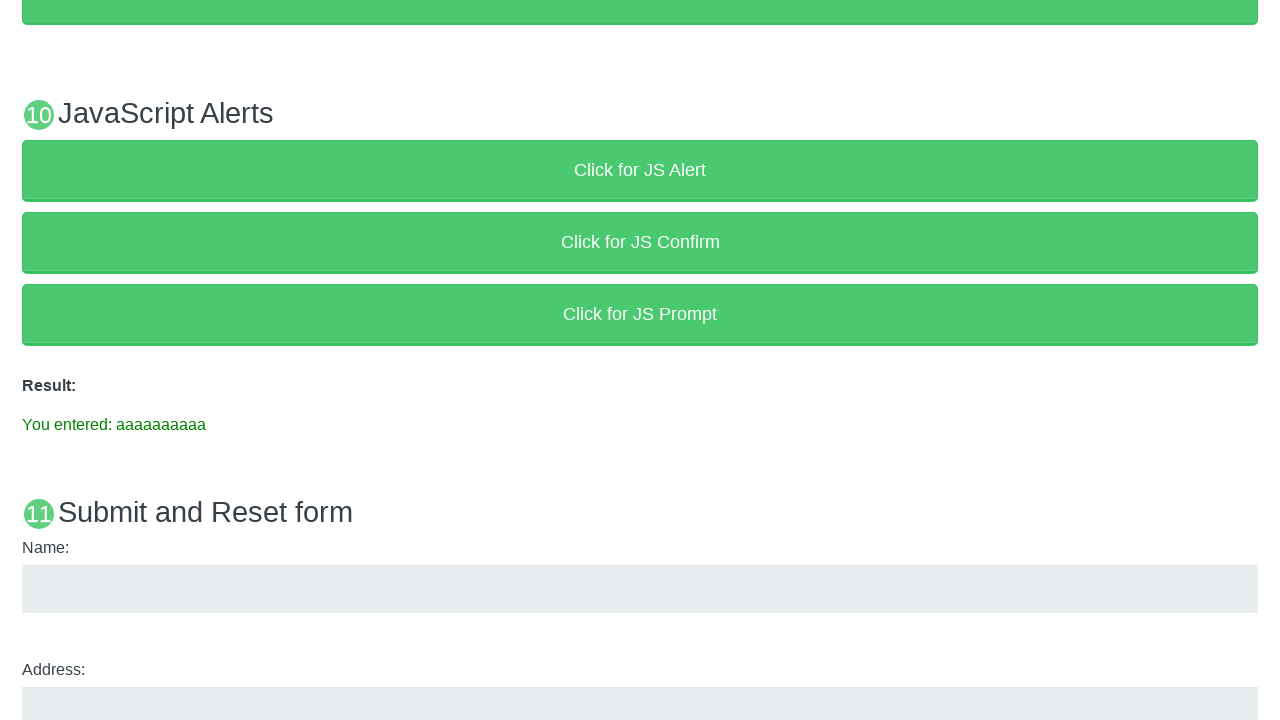

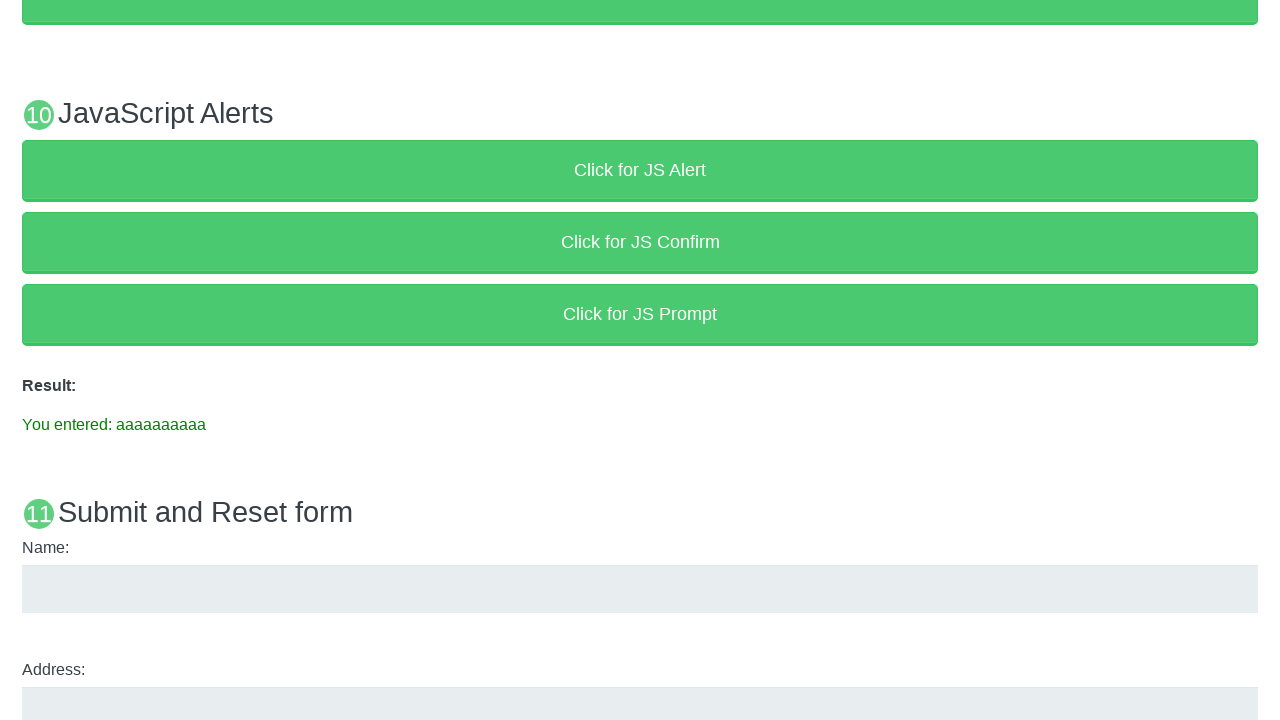